Simple navigation test that loads a game page on itch.io

Starting URL: https://hathanhlong2910.itch.io/roll-ball-3d

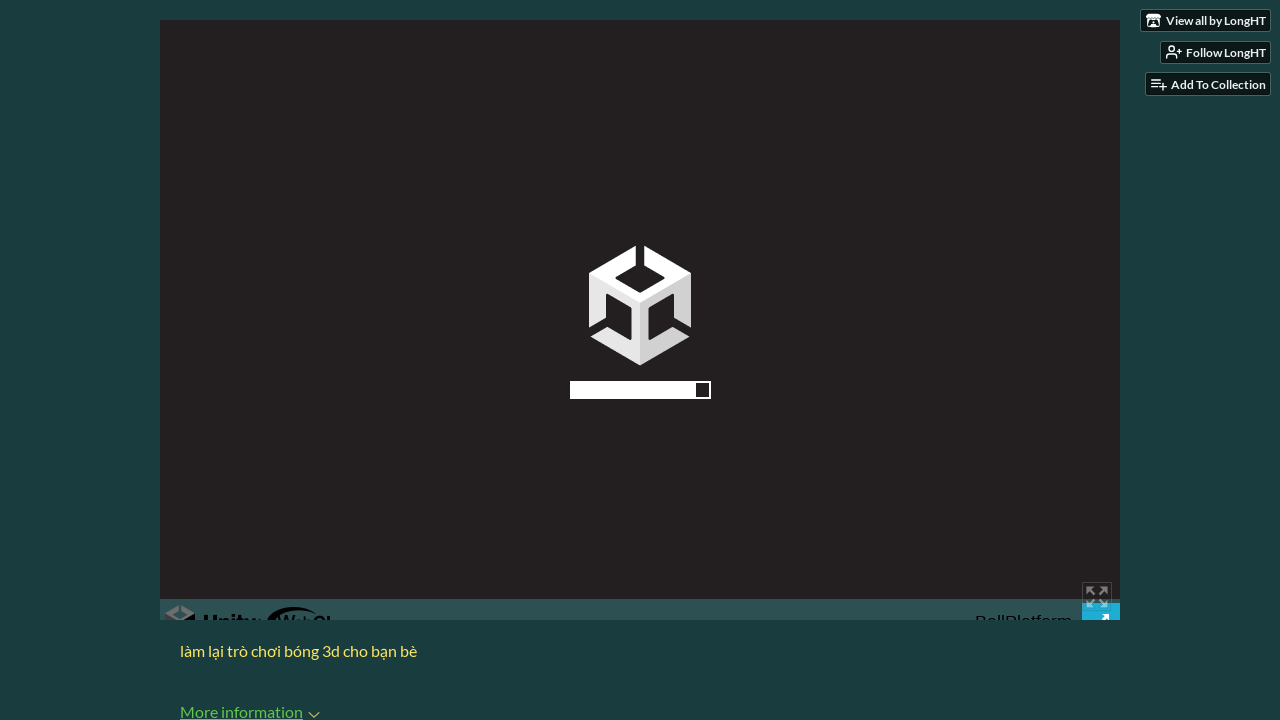

Waited for page to reach networkidle state on itch.io game page
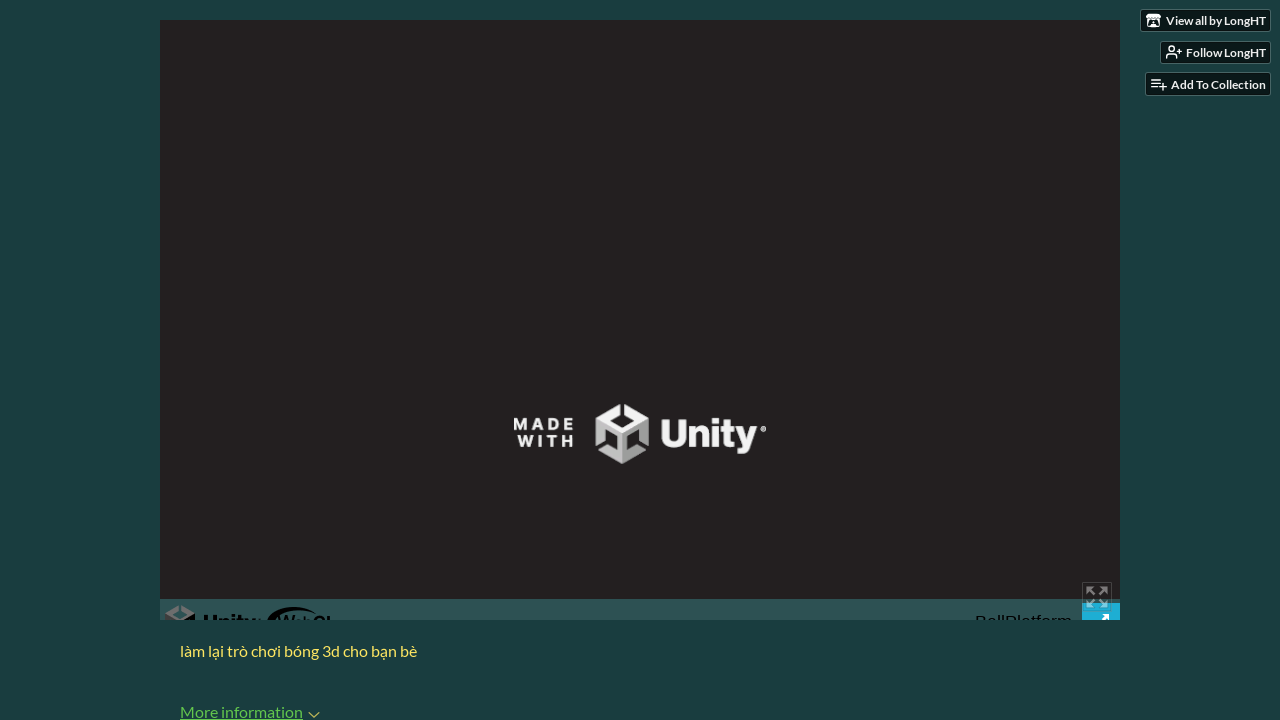

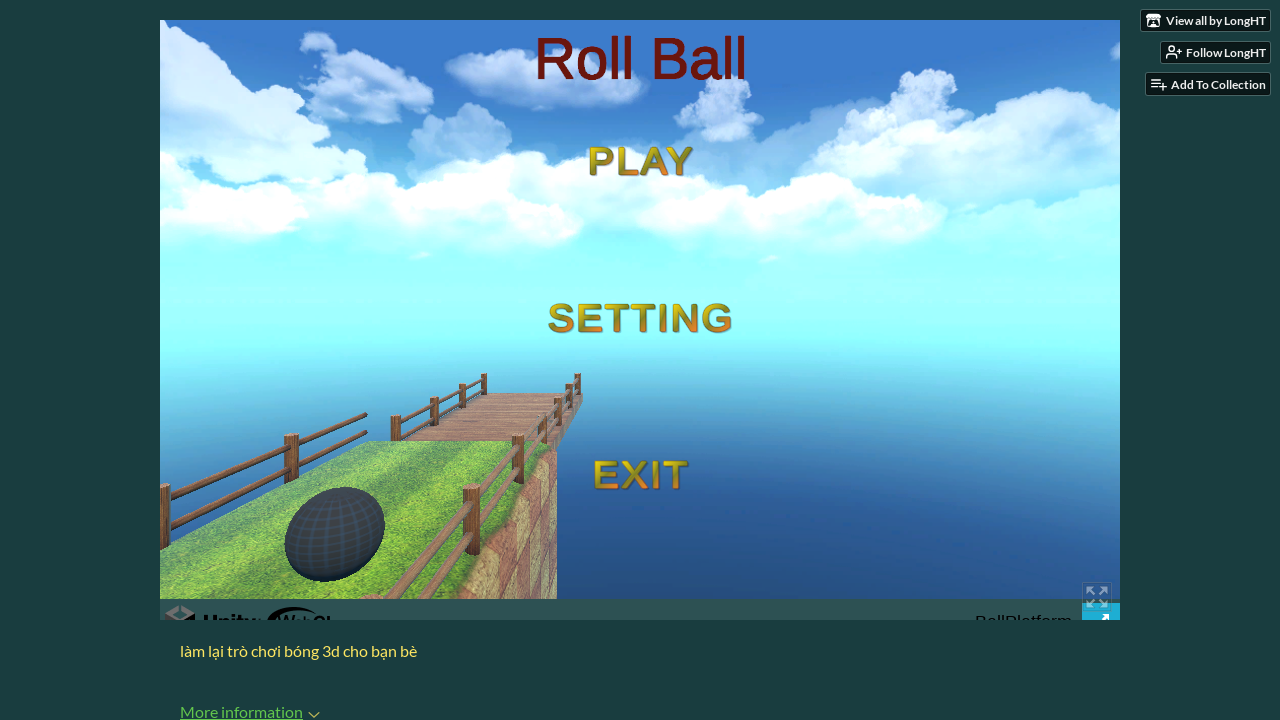